Tests click and hold selection by dragging to select multiple items and then using Ctrl/Cmd+click to add additional selections

Starting URL: https://automationfc.github.io/jquery-selectable/

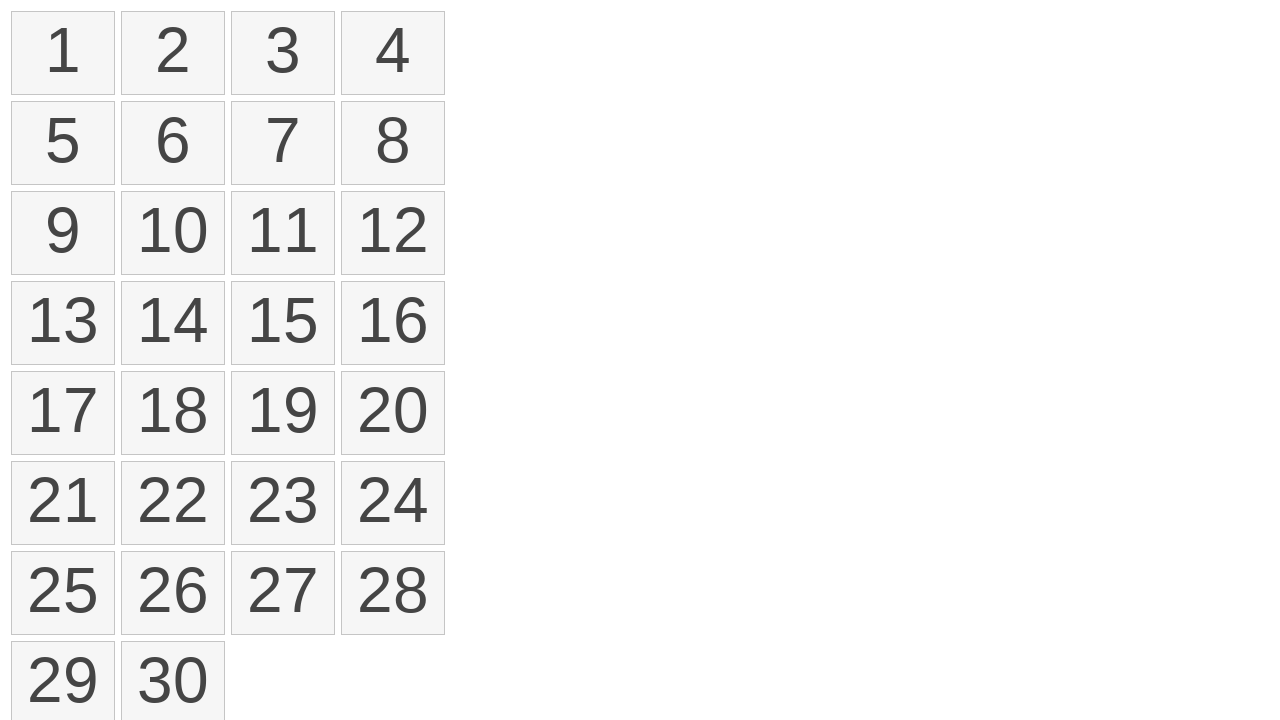

Located all number elements with class ui-state-default
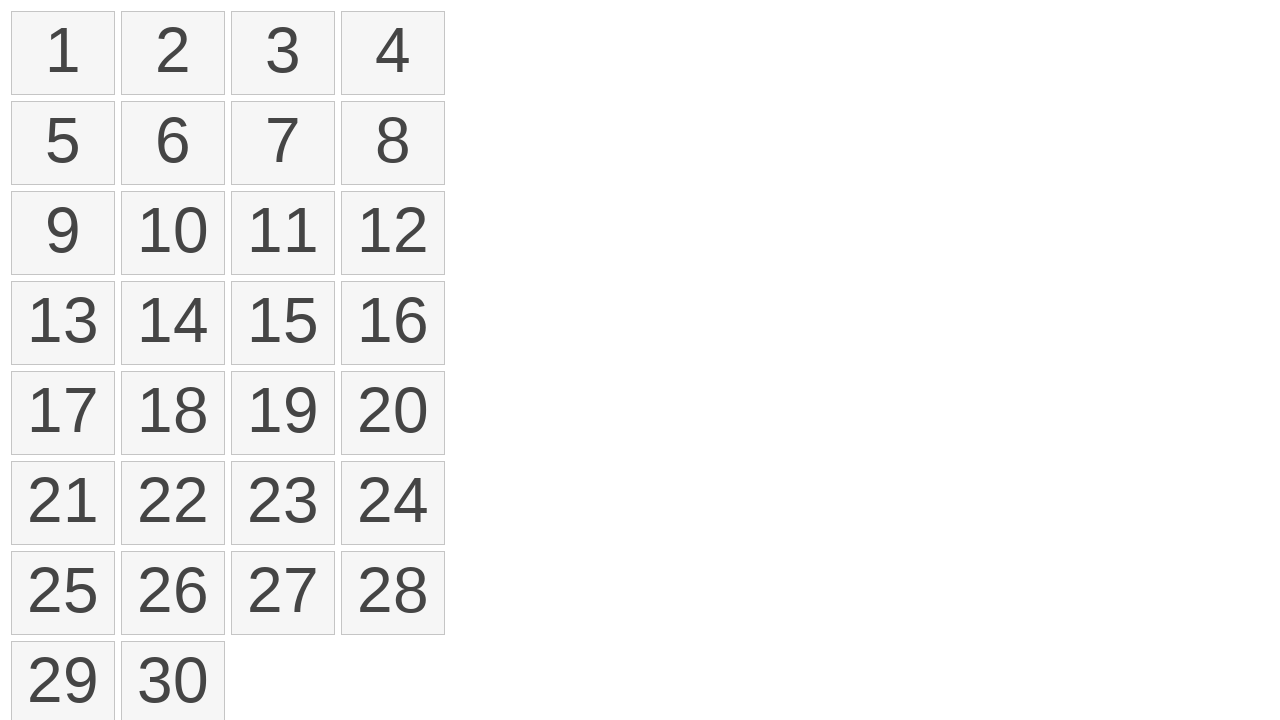

Selected first element for drag operation
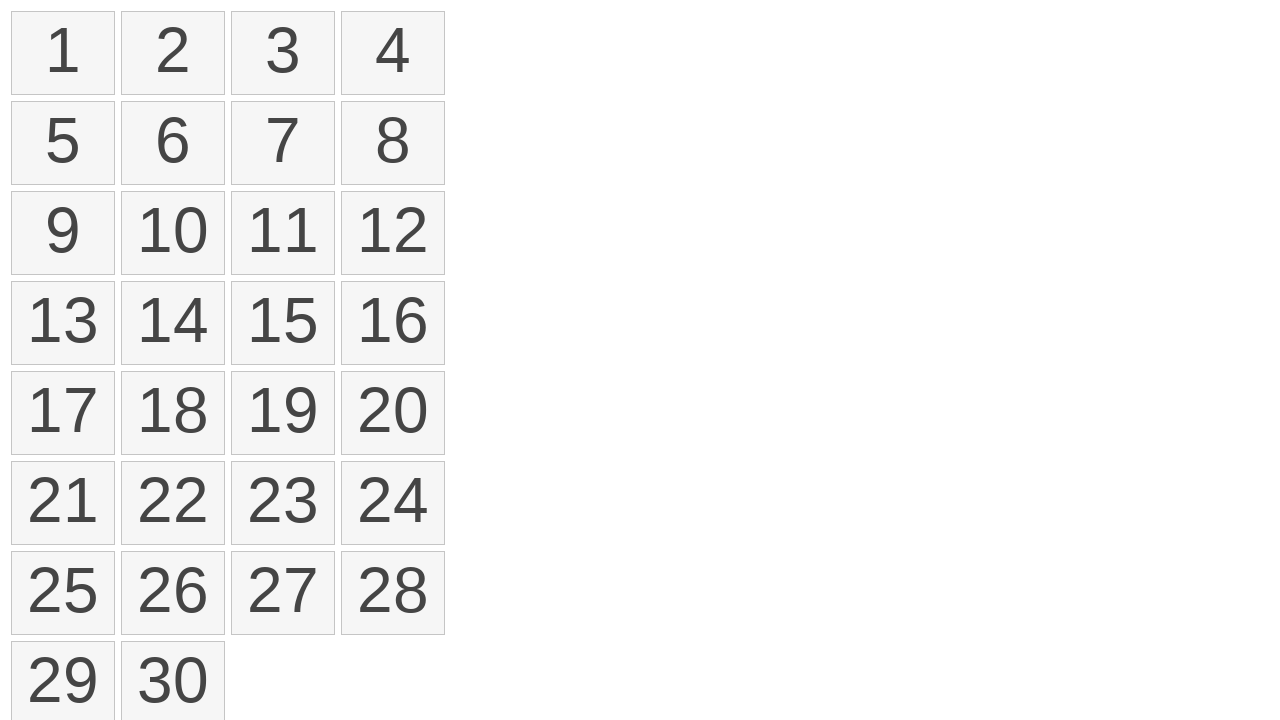

Selected twelfth element as drag target
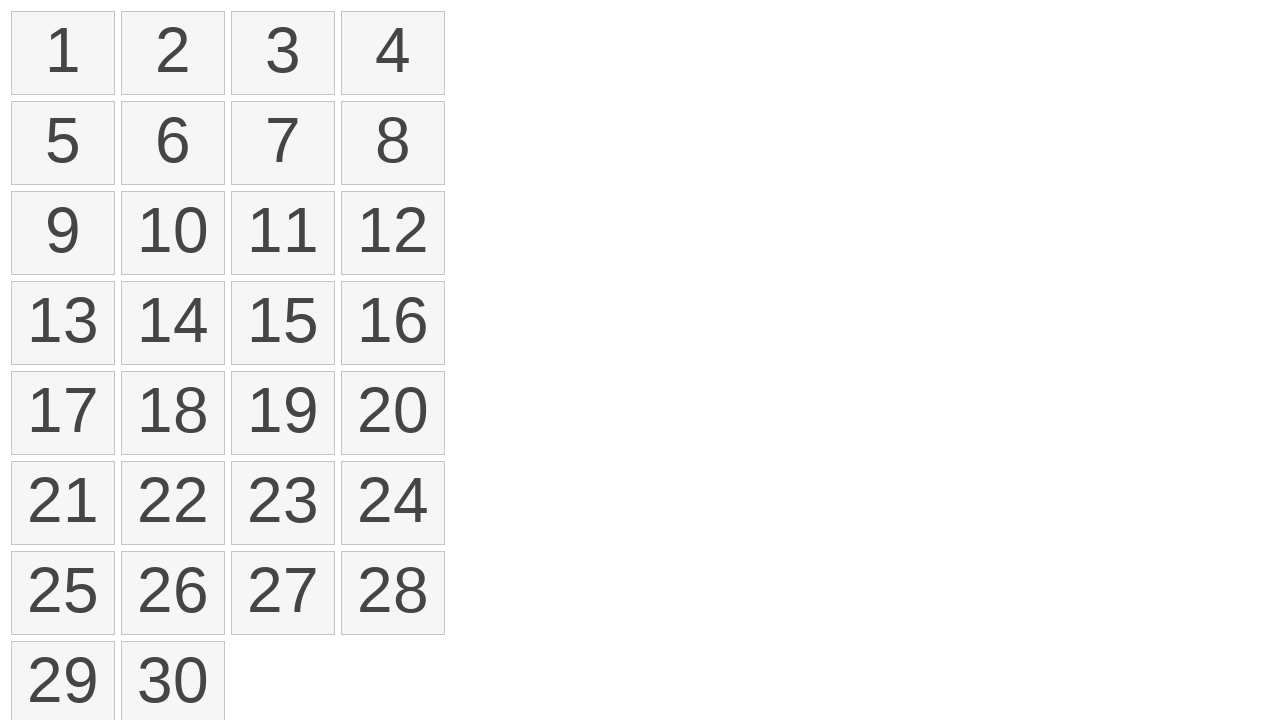

Retrieved bounding box of first element
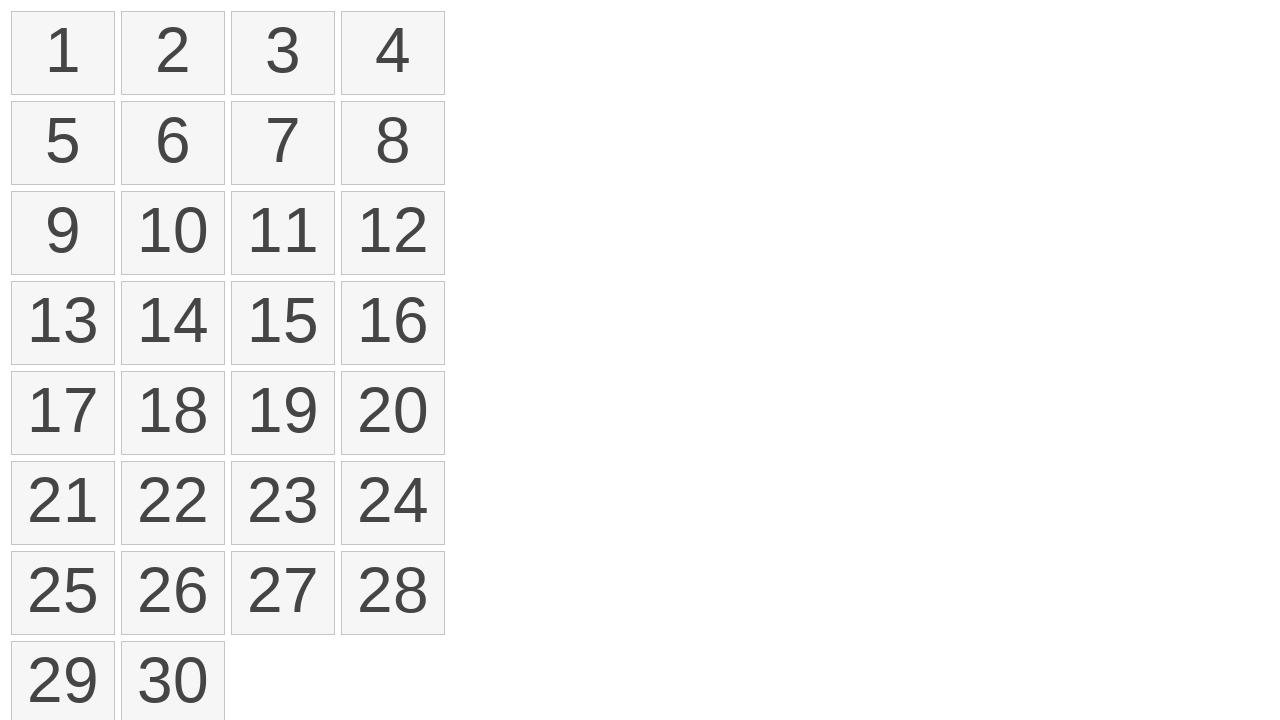

Retrieved bounding box of twelfth element
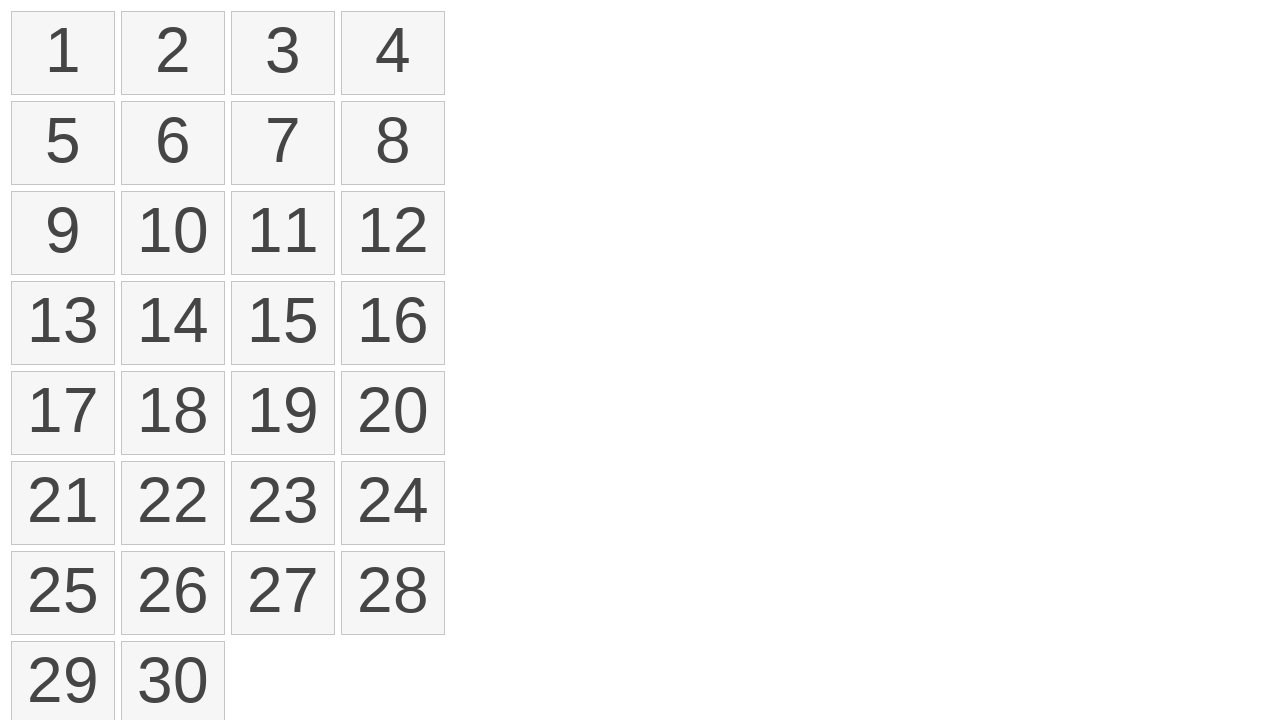

Moved mouse to center of first element at (63, 53)
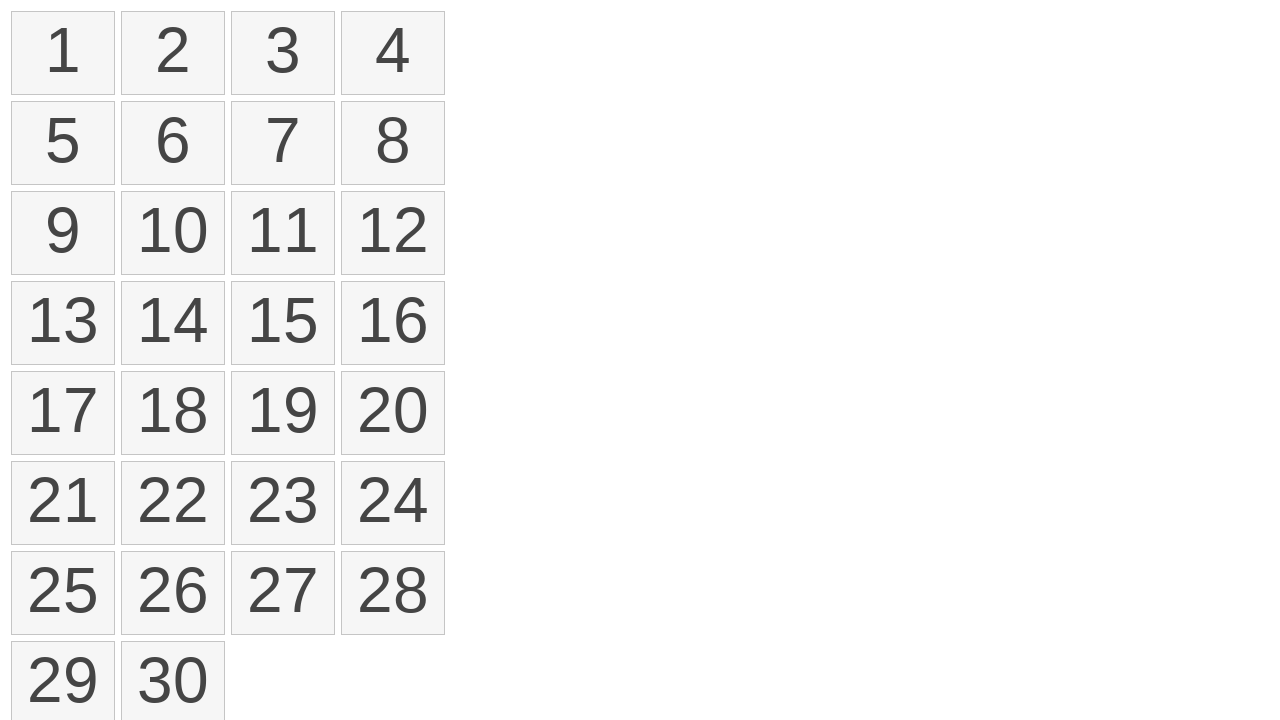

Pressed down mouse button to start drag selection at (63, 53)
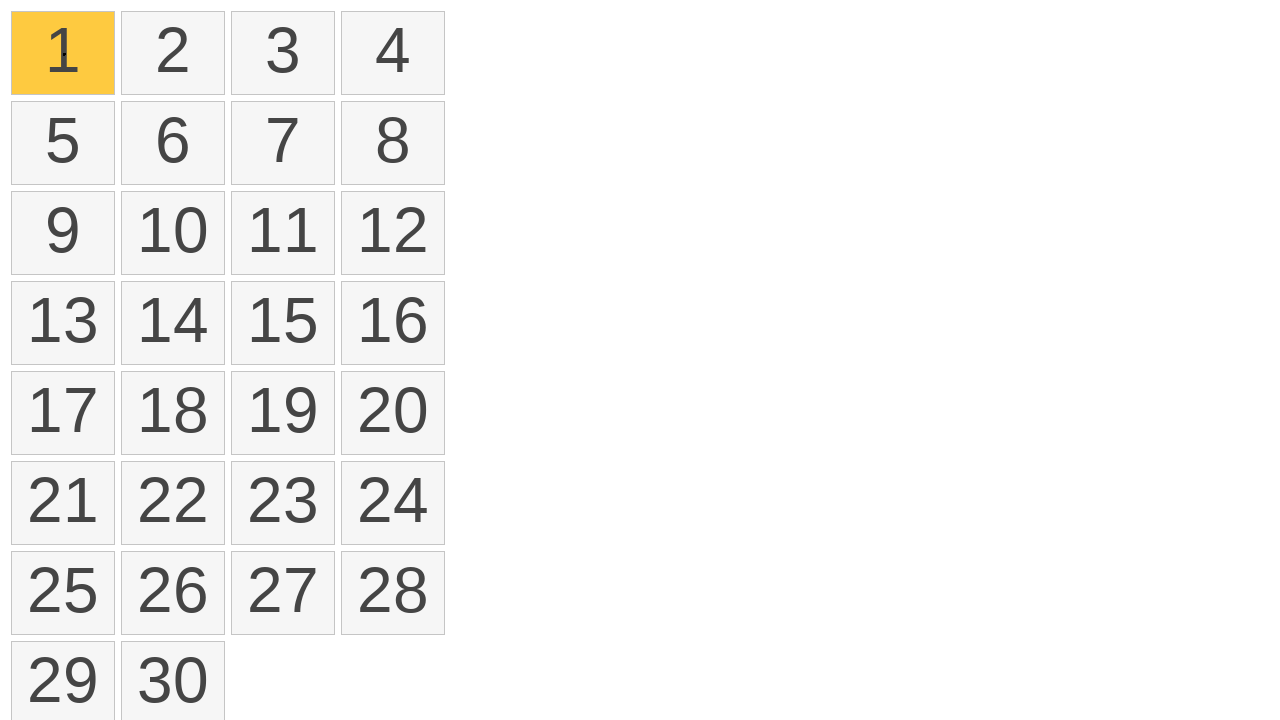

Dragged mouse to center of twelfth element at (393, 233)
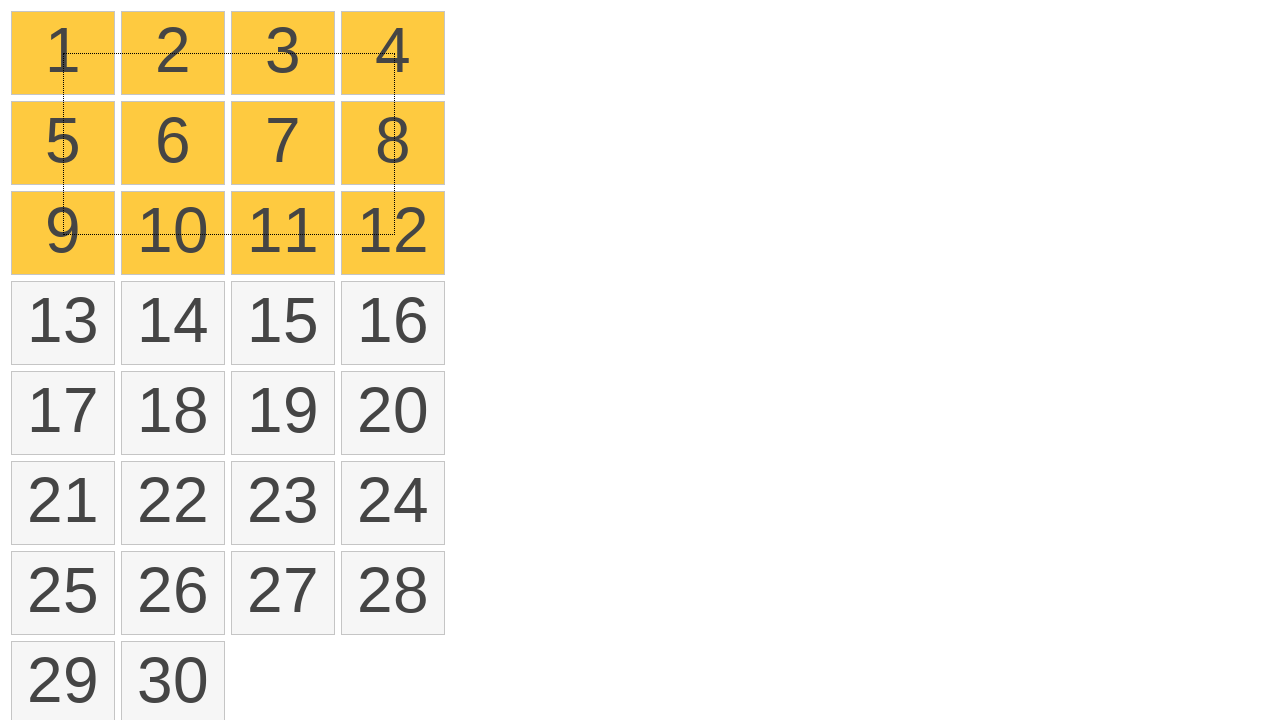

Released mouse button to complete drag selection from item 1 to 12 at (393, 233)
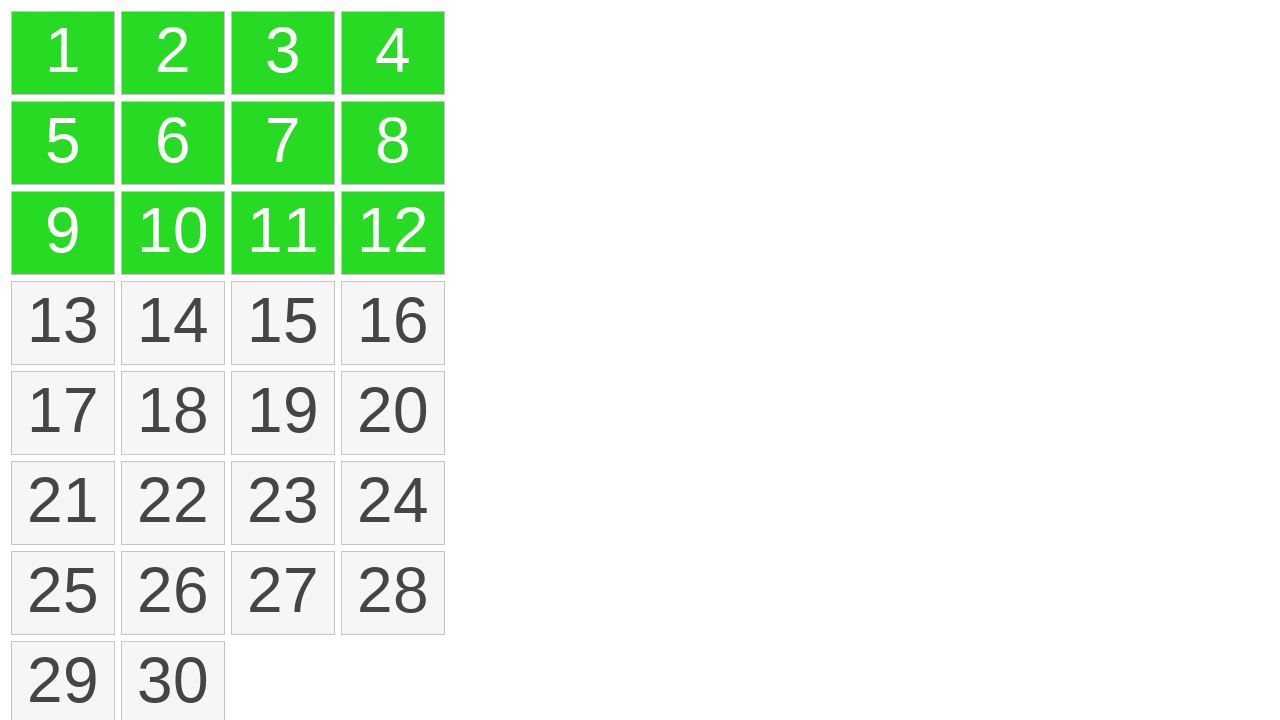

Pressed down Control key to enable multi-select mode
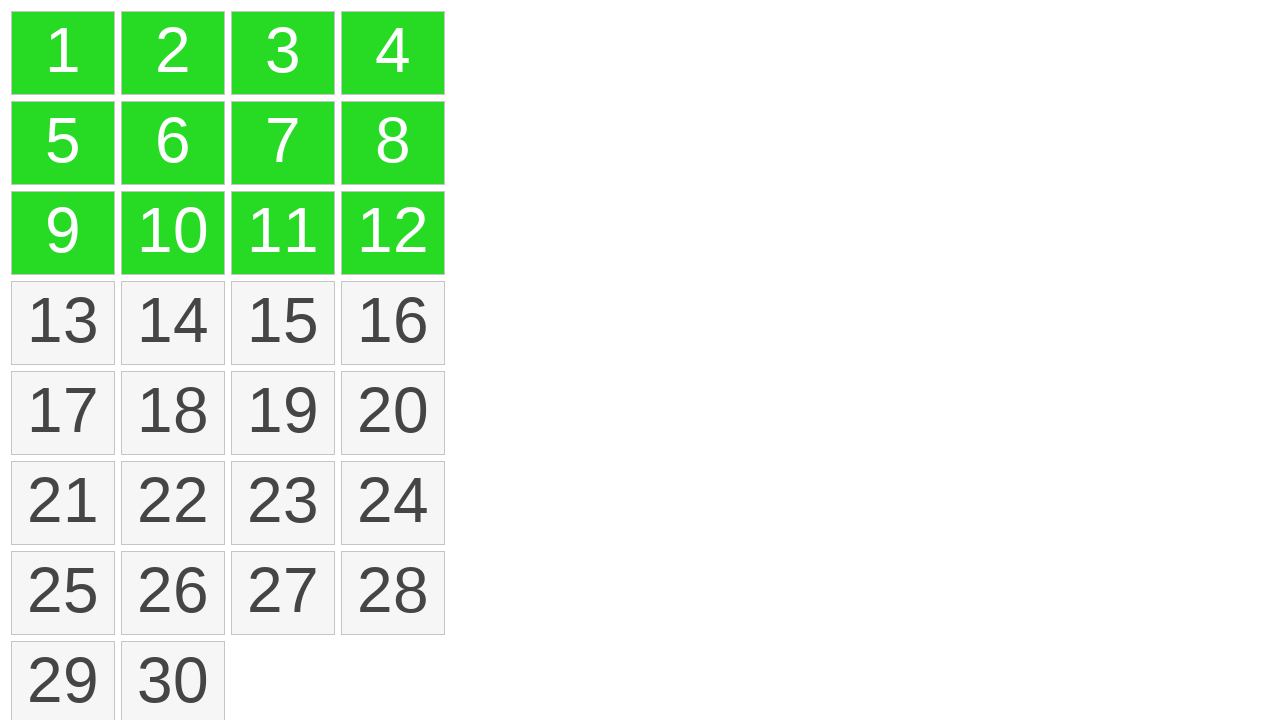

Ctrl+clicked item 13 to add to selection at (63, 323) on li.ui-state-default >> nth=12
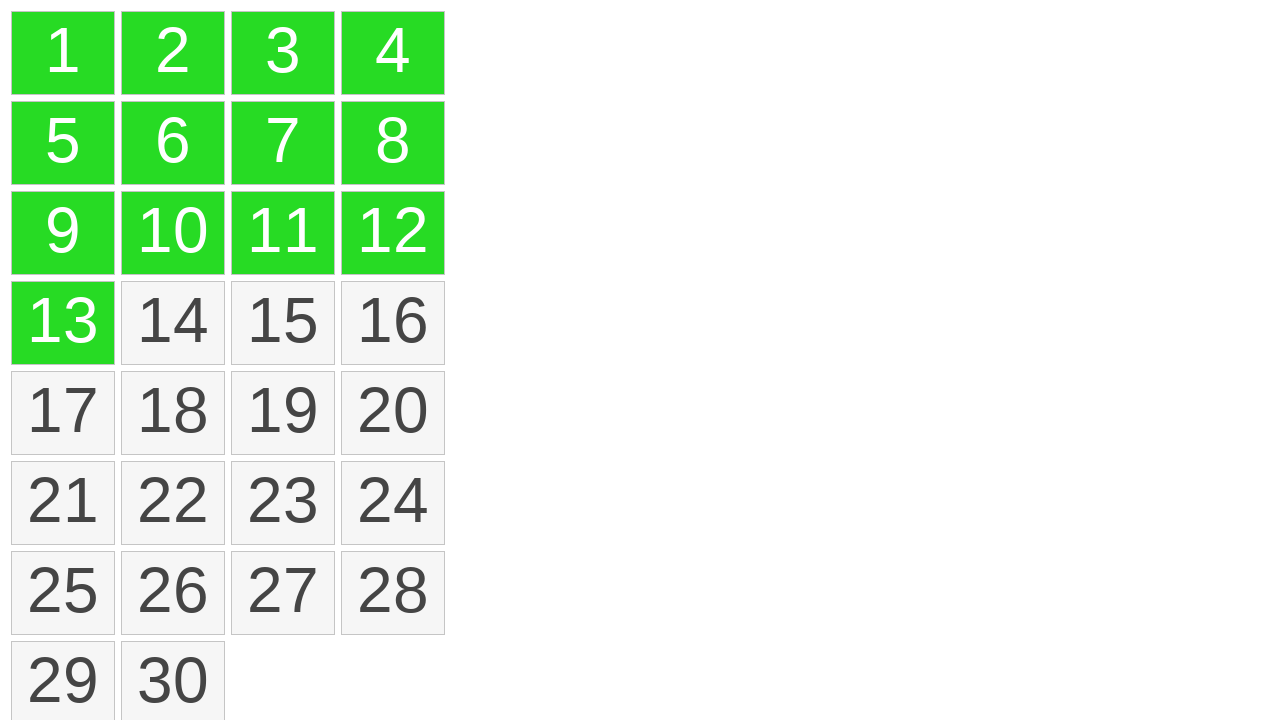

Ctrl+clicked item 14 to add to selection at (173, 323) on li.ui-state-default >> nth=13
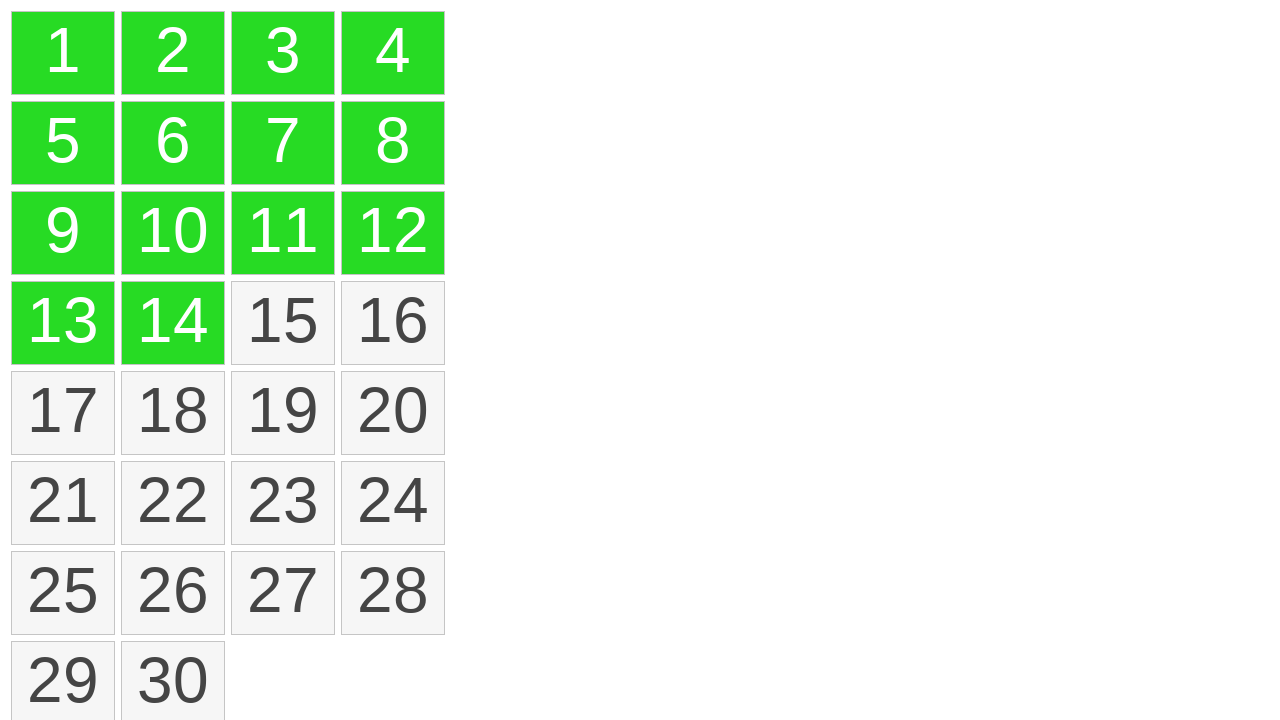

Ctrl+clicked item 15 to add to selection at (283, 323) on li.ui-state-default >> nth=14
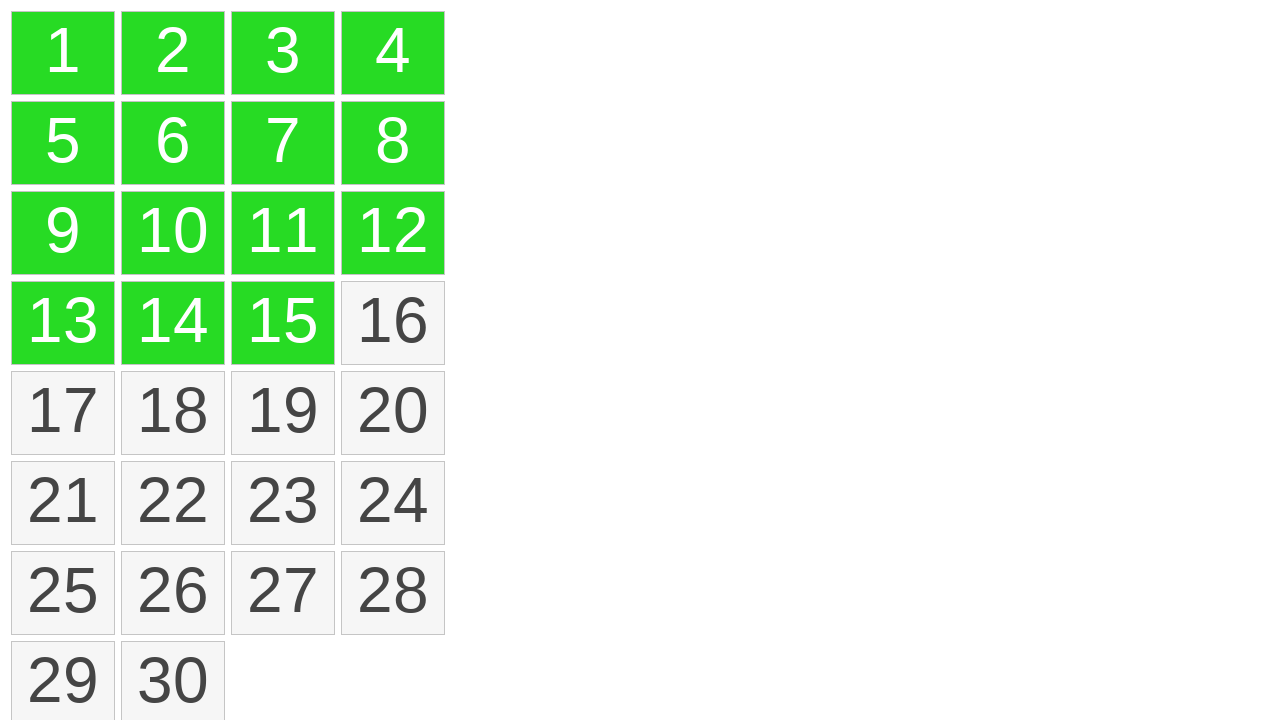

Released Control key to end multi-select mode
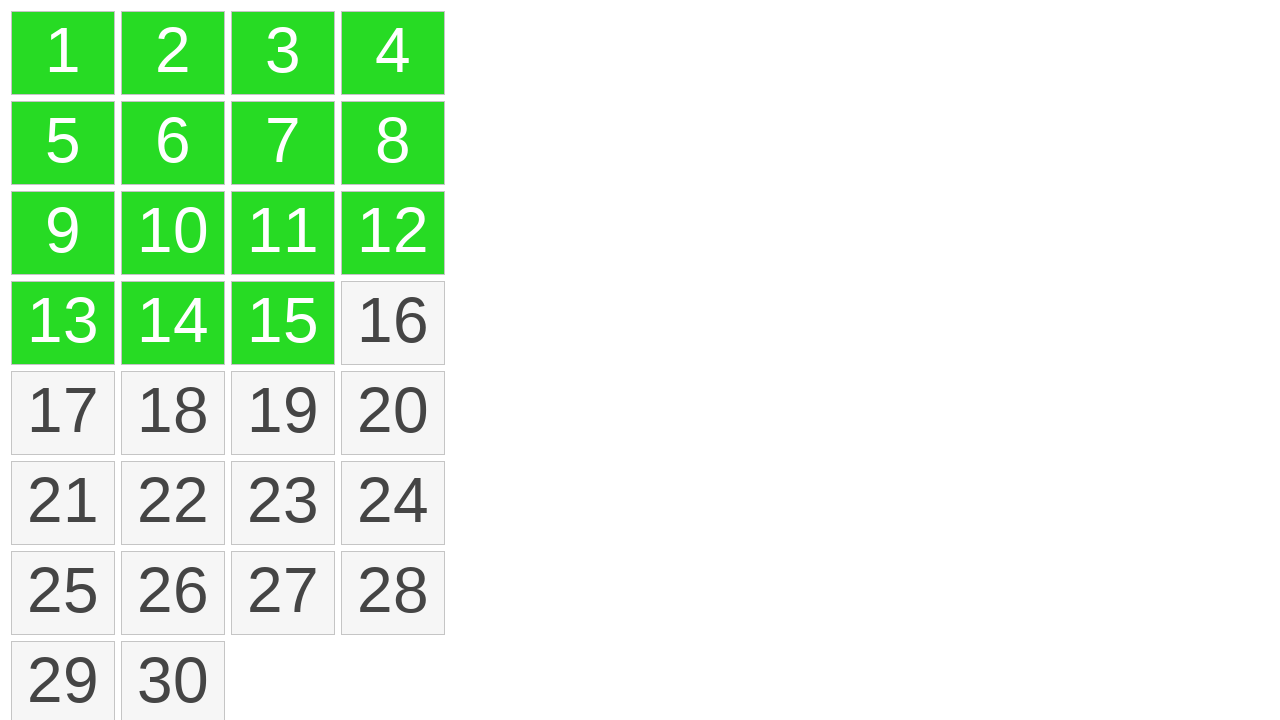

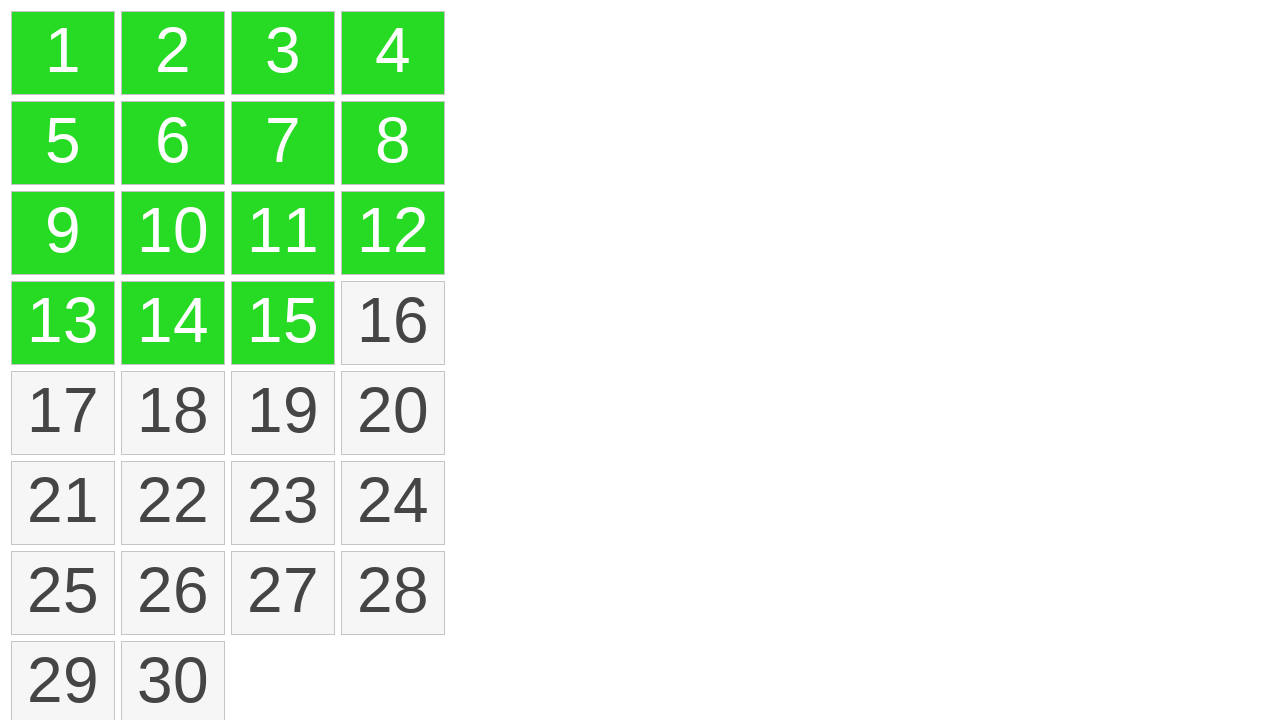